Tests that a username input field correctly accepts and displays Japanese characters by filling the guest name field and verifying the entered value

Starting URL: http://example.selenium.jp/reserveApp

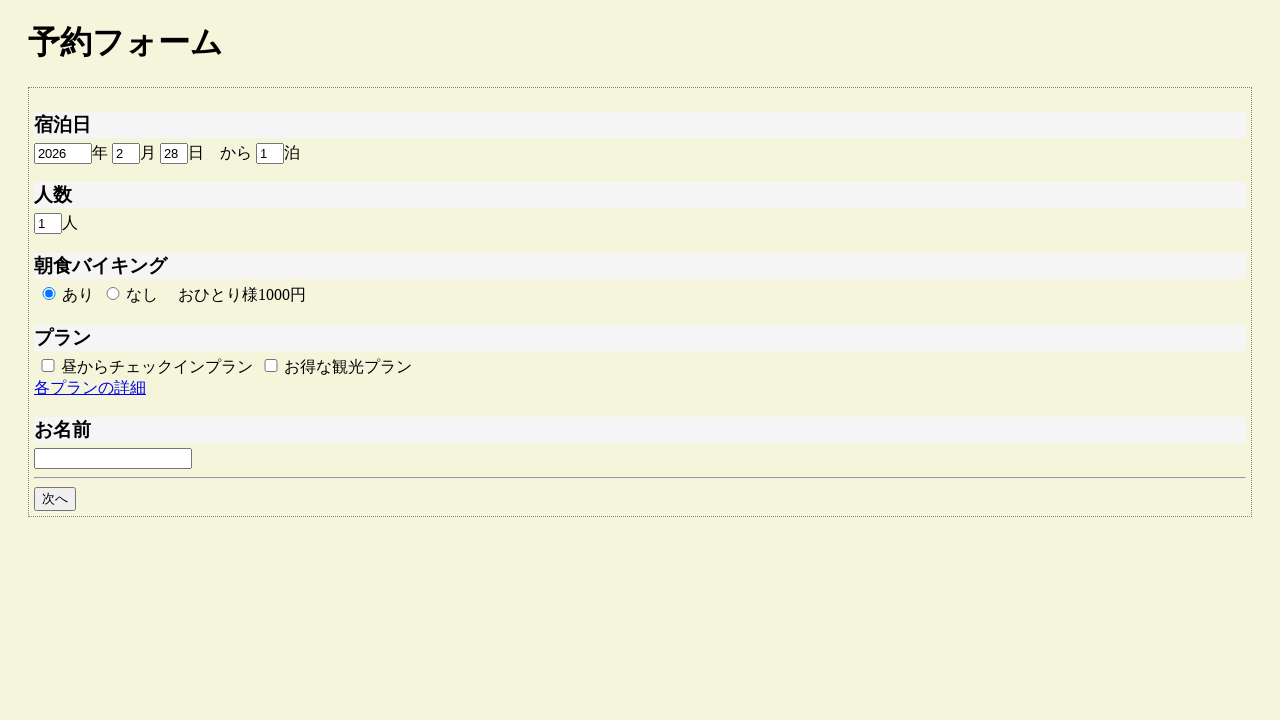

Filled guest name field with Japanese username 'サンプルユーザ' on #guestname
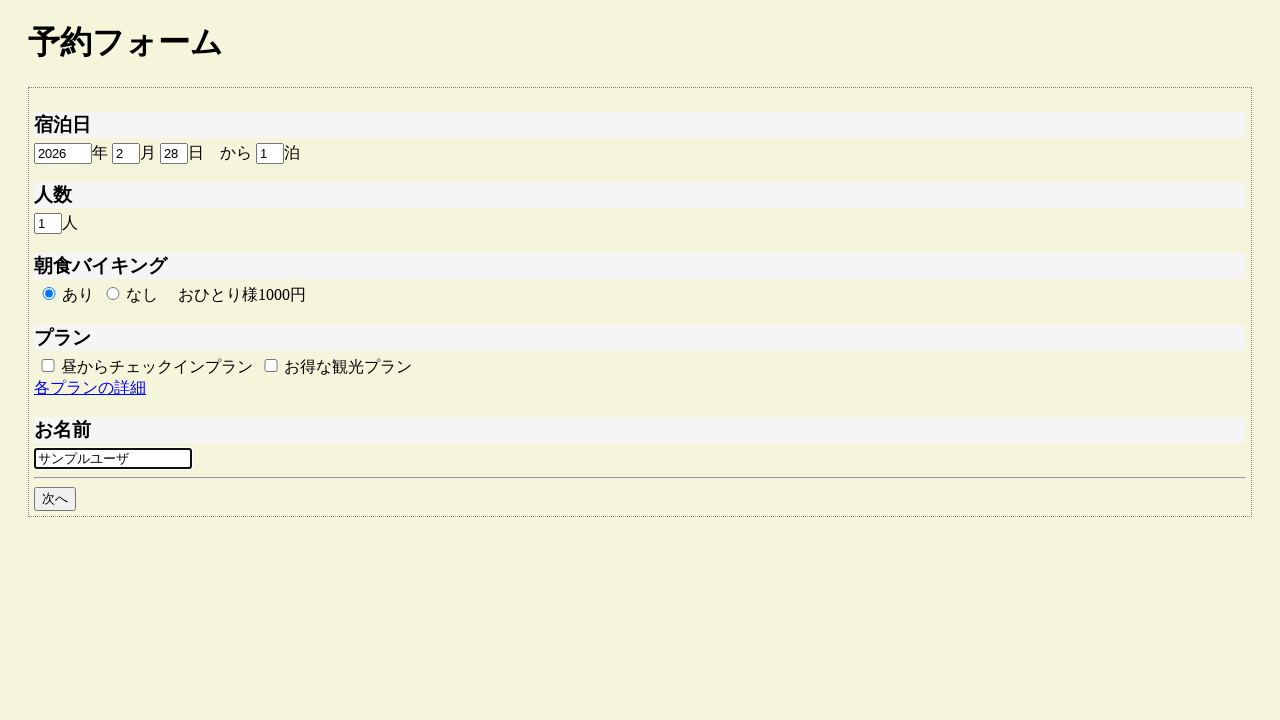

Waited for input to be registered
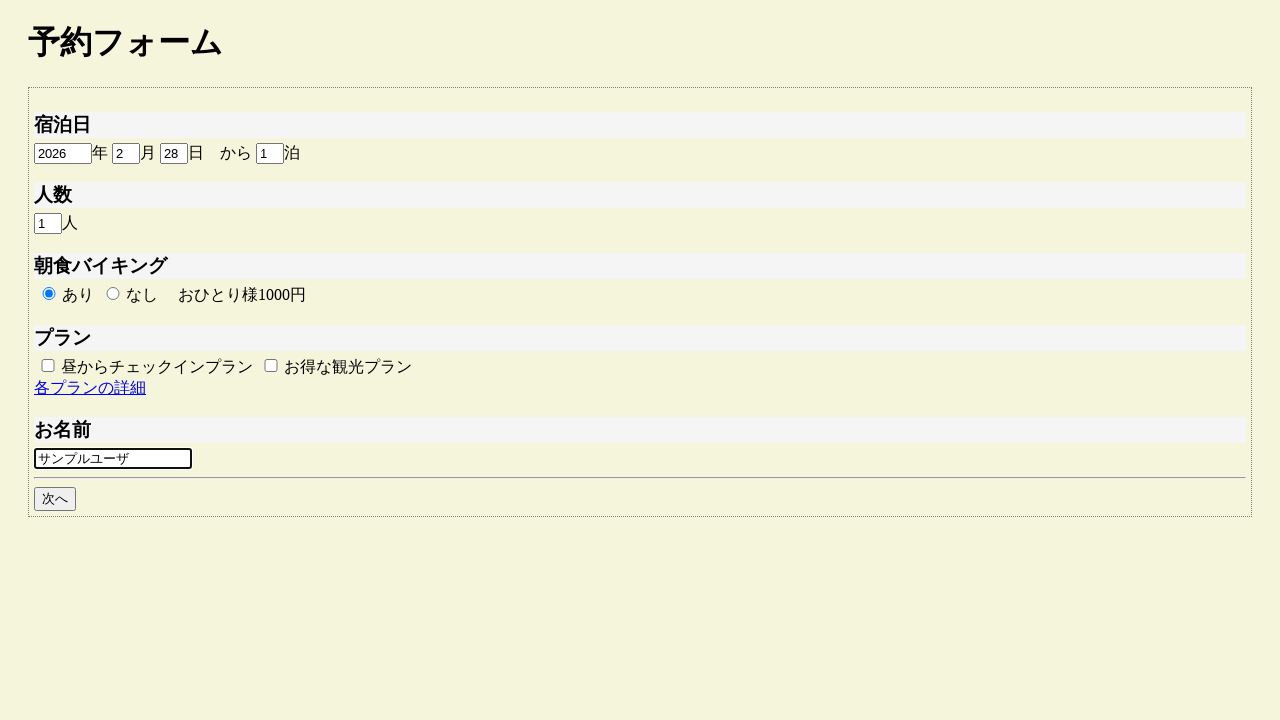

Retrieved input value from guest name field
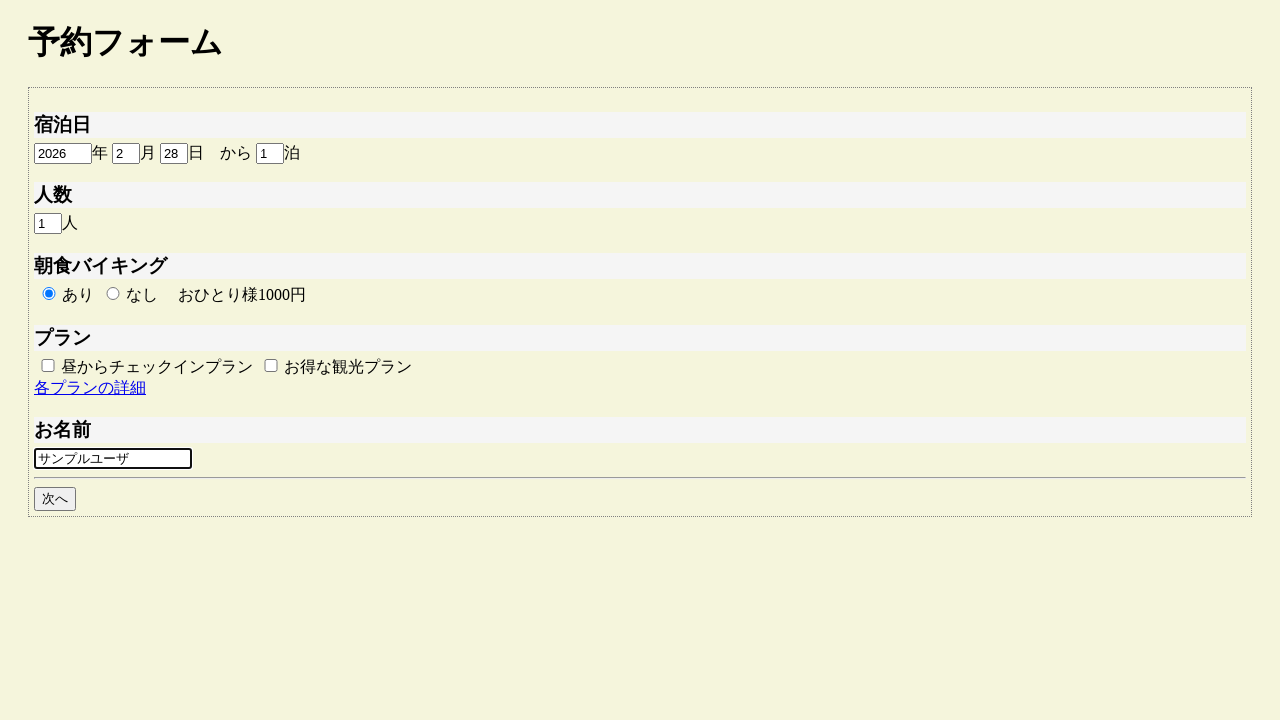

Verified that guest name field correctly displays the entered Japanese username
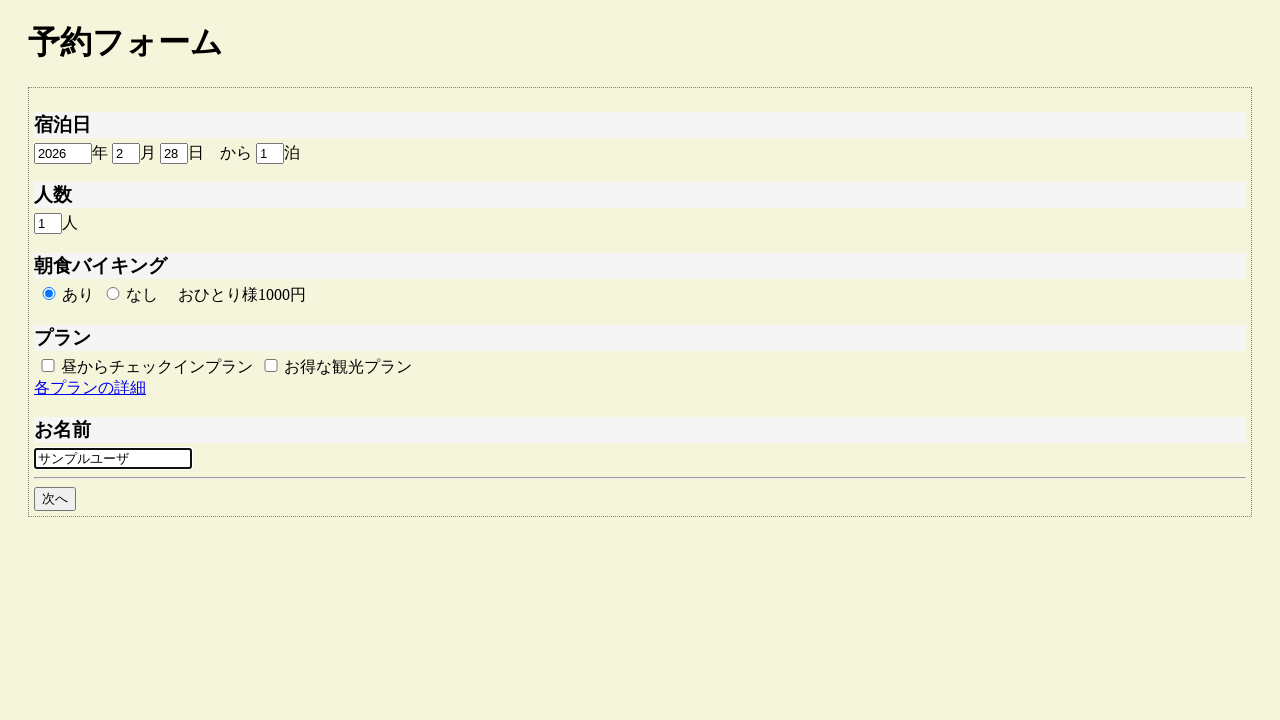

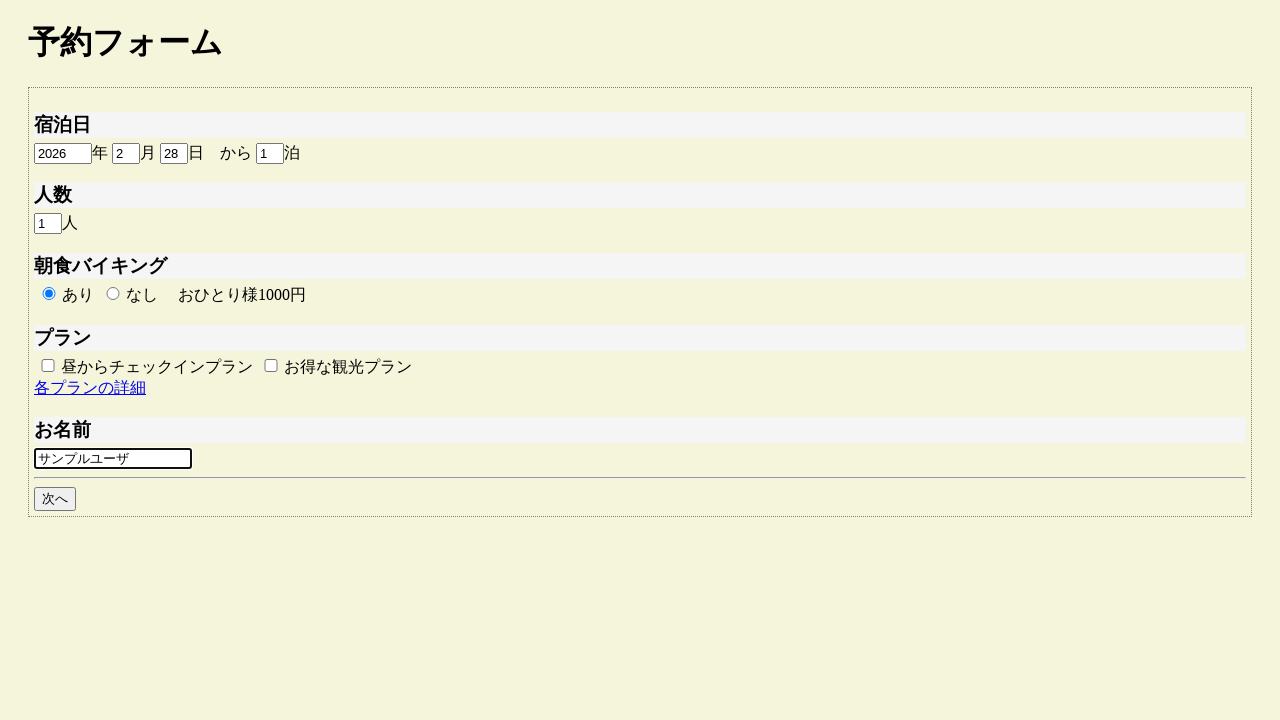